Tests checkbox functionality by clicking a checkbox and verifying that both checkboxes have the correct type attribute

Starting URL: http://the-internet.herokuapp.com/checkboxes

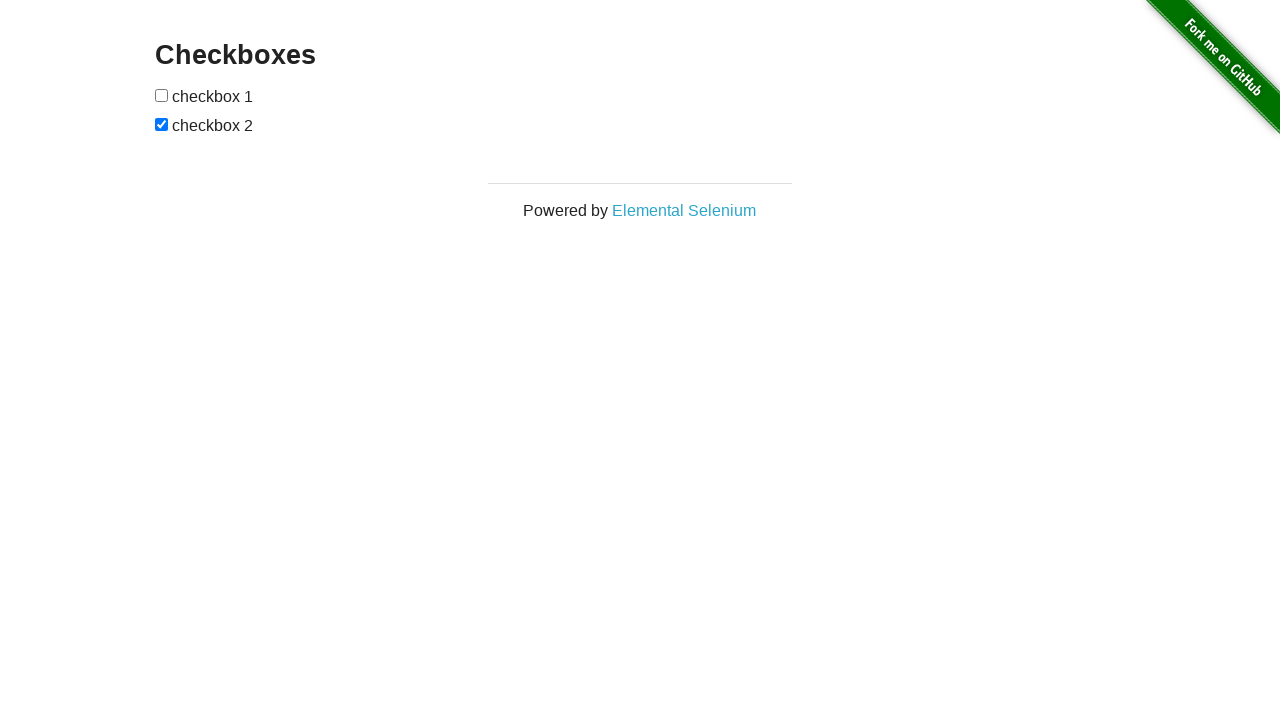

Clicked the first checkbox at (162, 95) on xpath=//*[@id='checkboxes']/input[1]
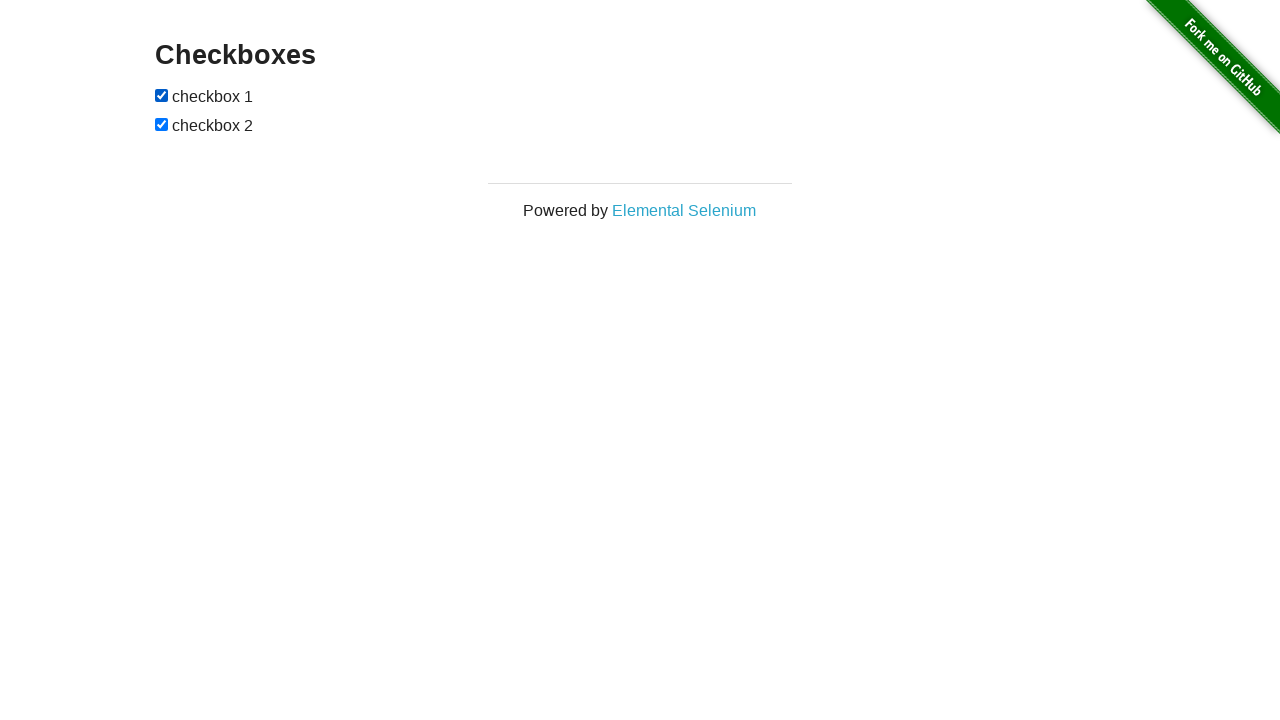

Located the first checkbox element
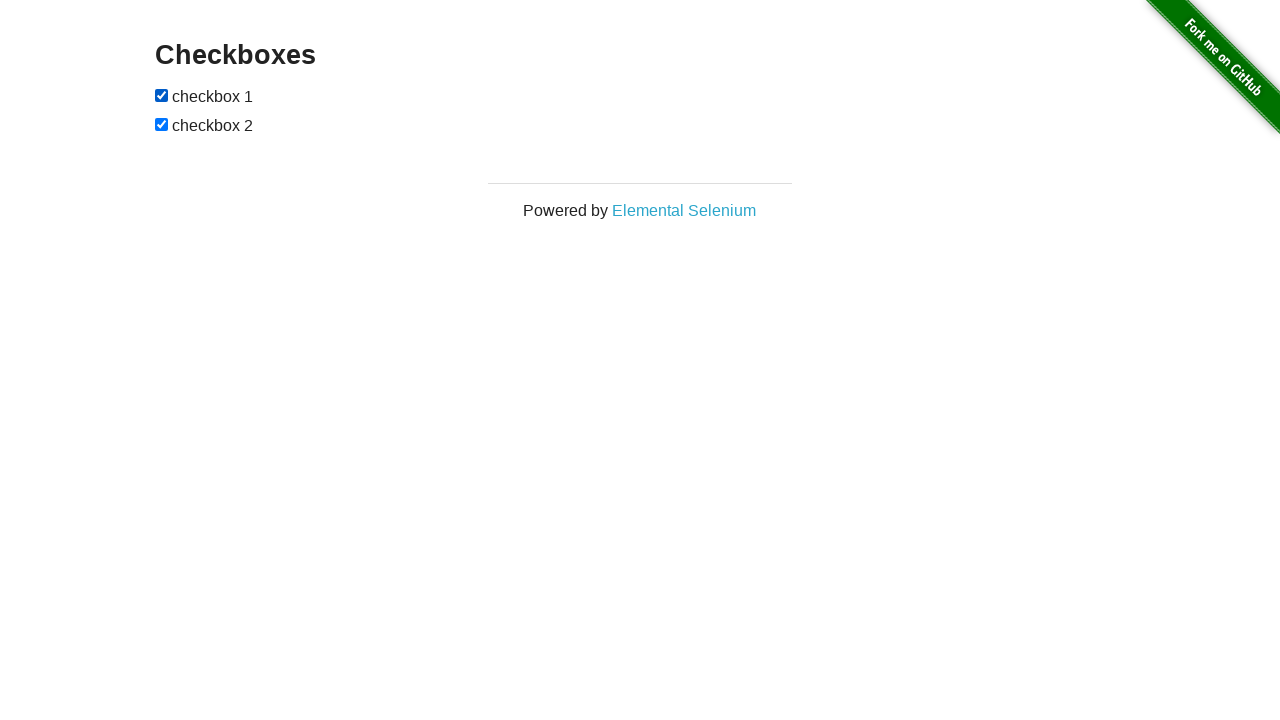

Verified first checkbox has type attribute set to 'checkbox'
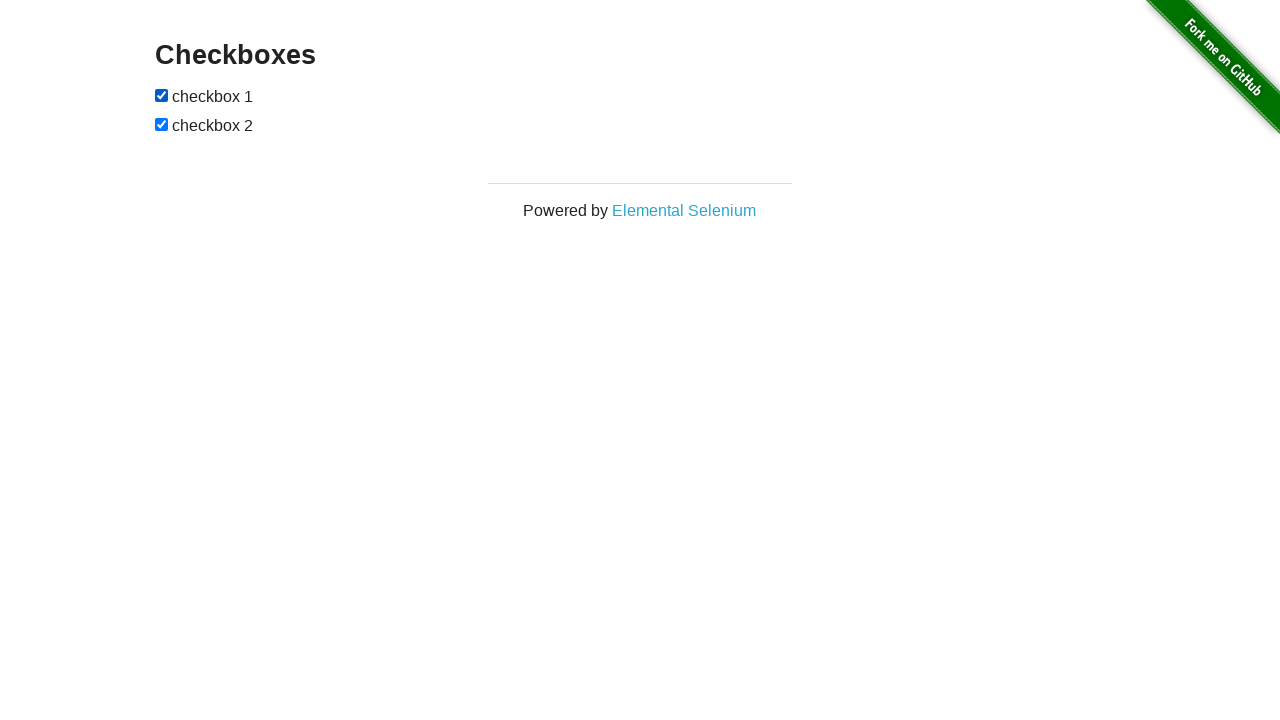

Located the second checkbox element
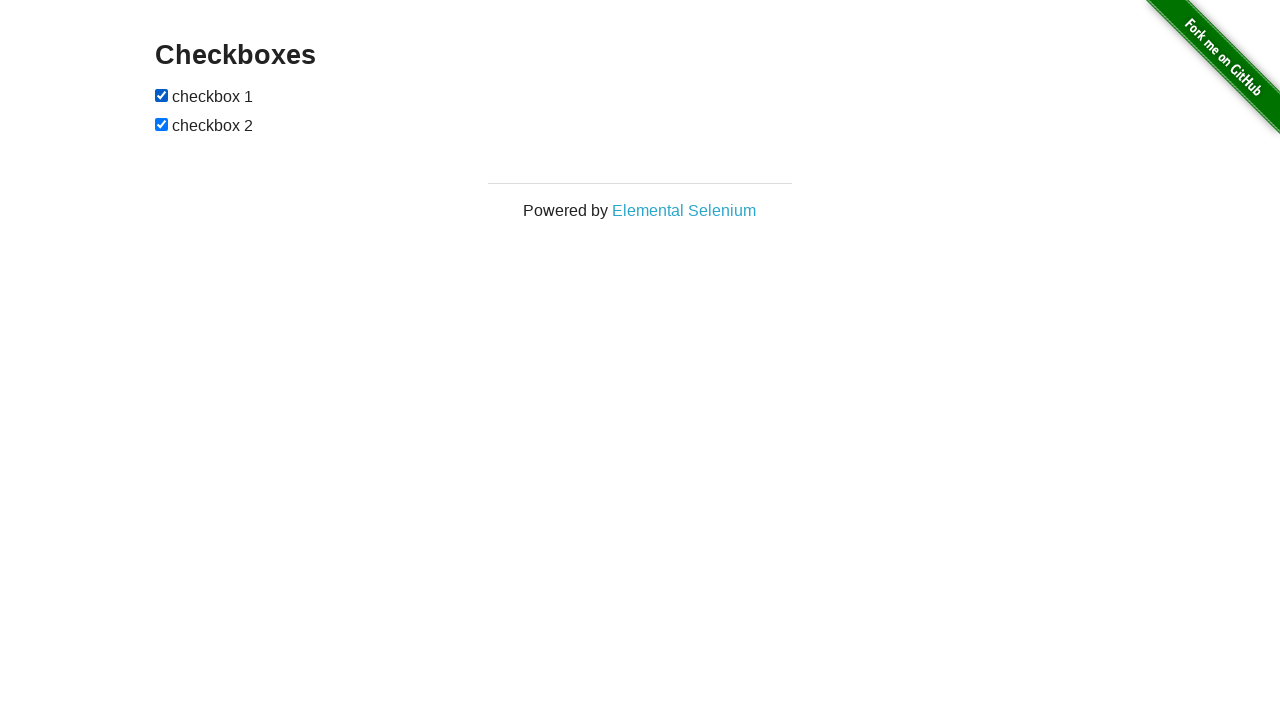

Verified second checkbox has type attribute set to 'checkbox'
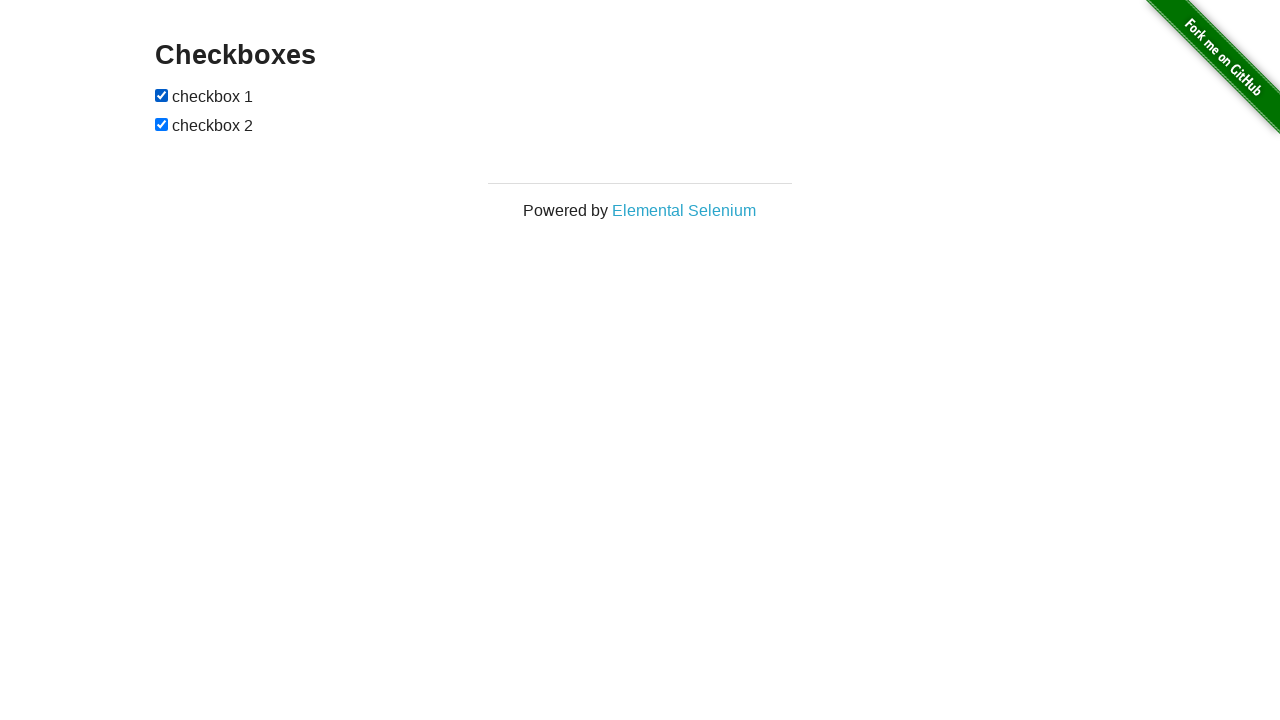

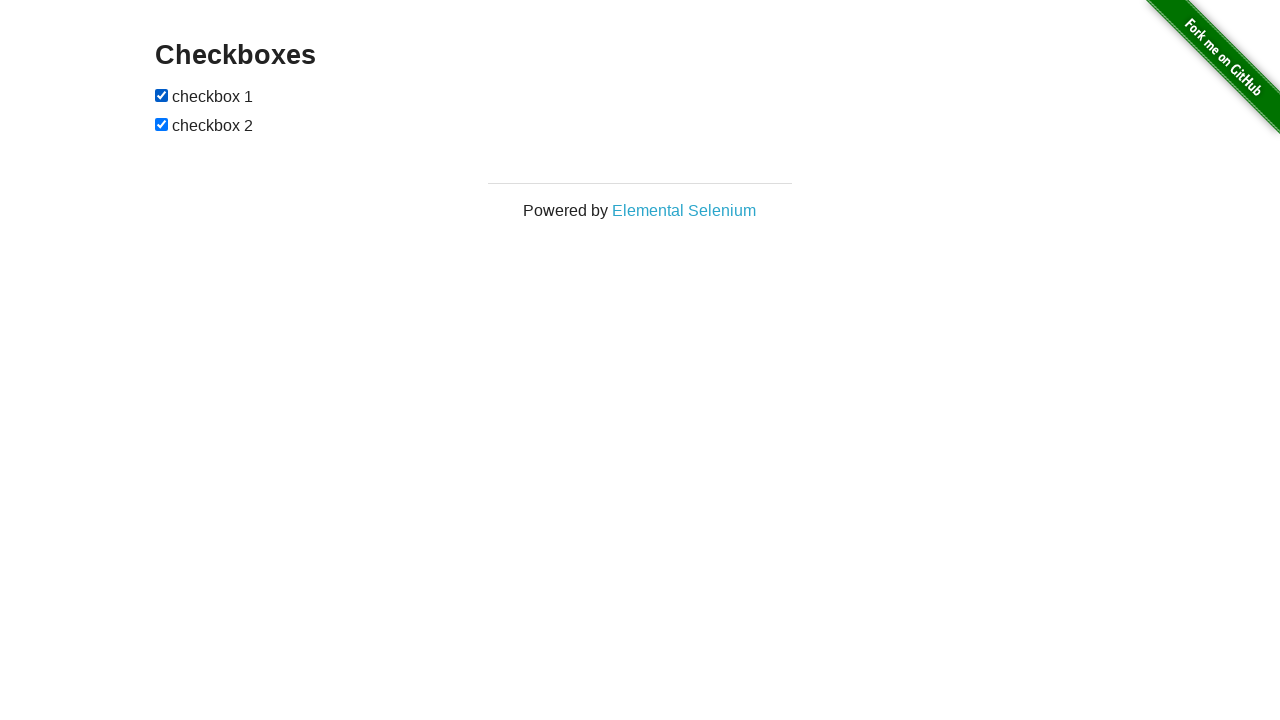